Tests registration form by filling three input fields and submitting the form to verify successful registration

Starting URL: http://suninjuly.github.io/registration1.html

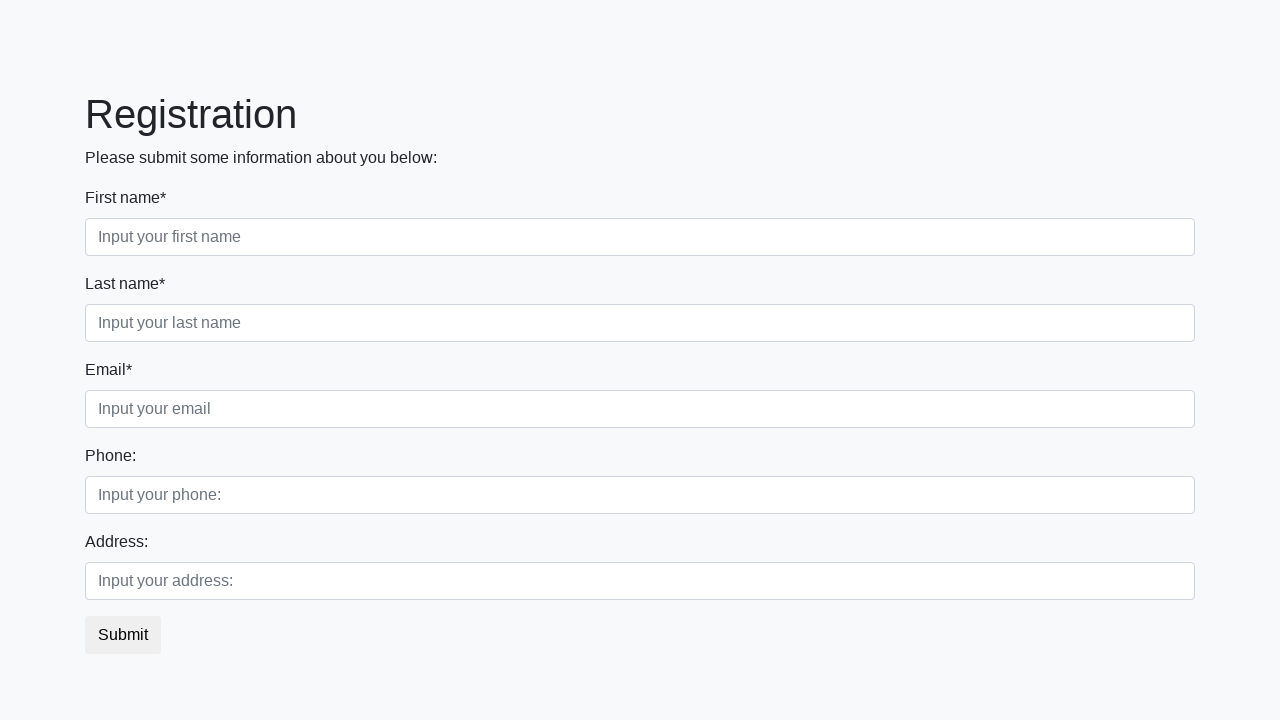

Filled first input field with 'knock-knock' on div.first_block .first
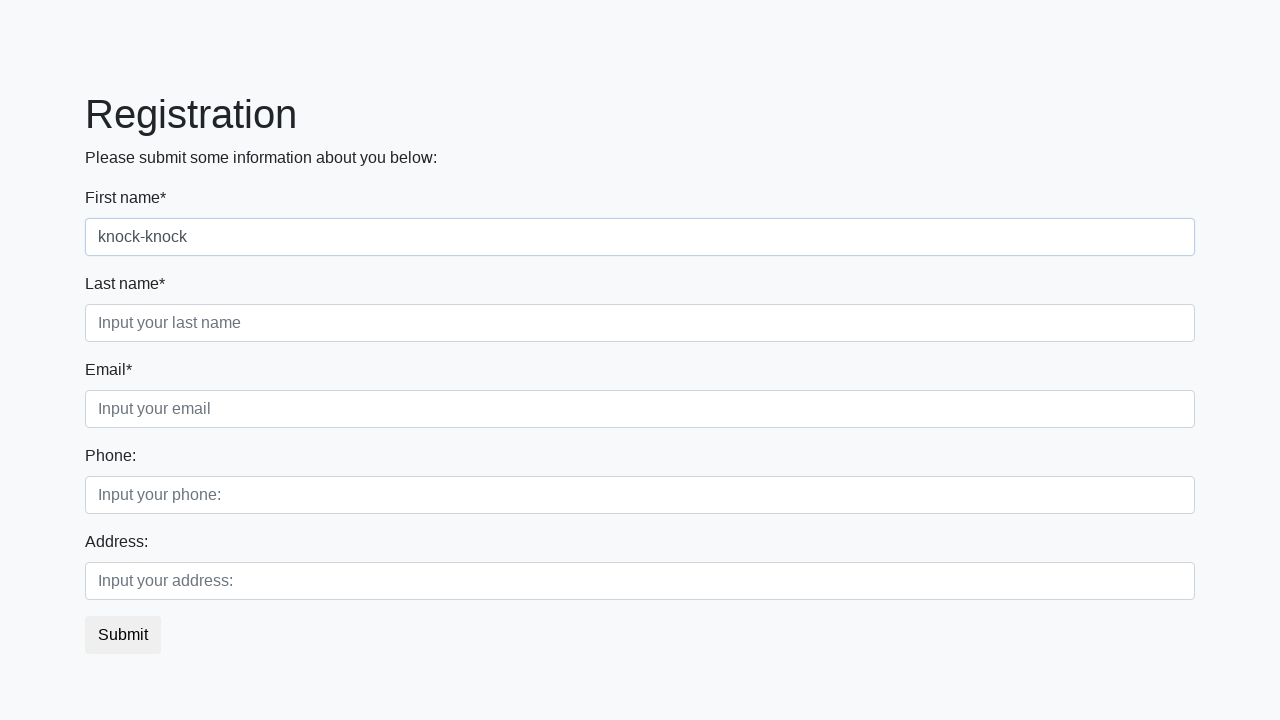

Filled second input field with 'knock-knock' on div.first_block .second
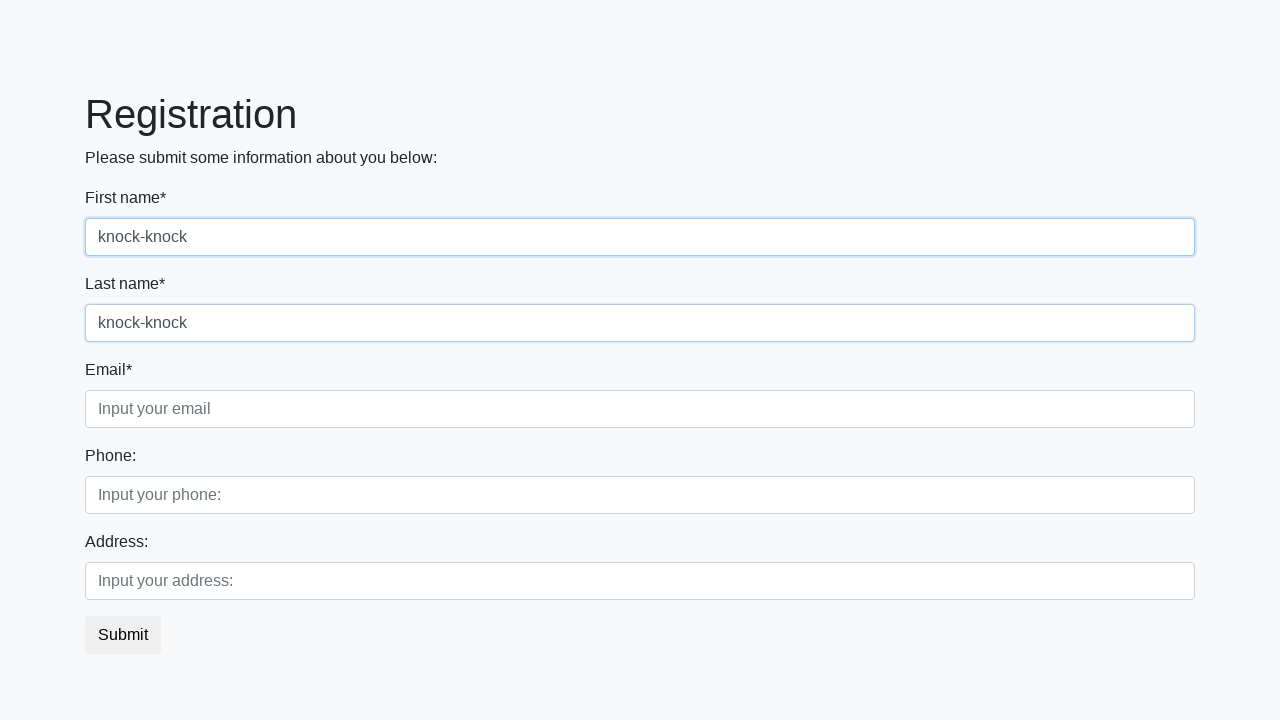

Filled third input field with 'knock-knock' on div.first_block .third
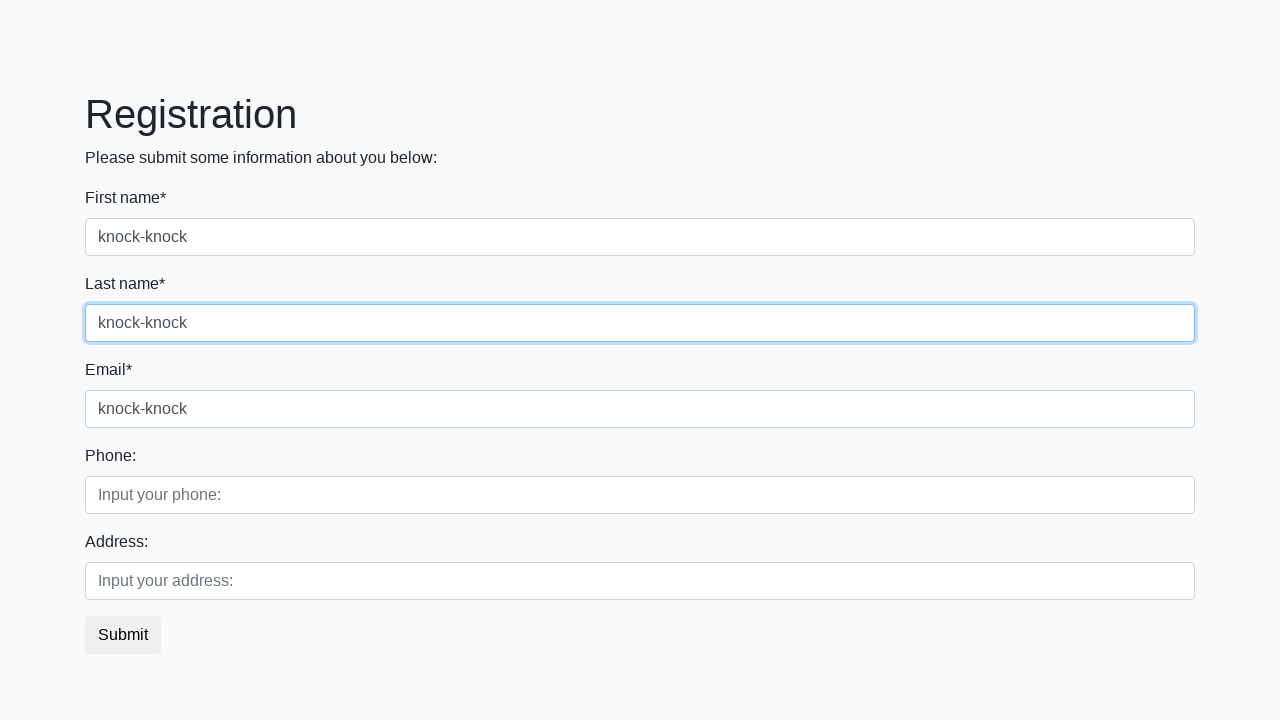

Clicked submit button to register at (123, 635) on button.btn
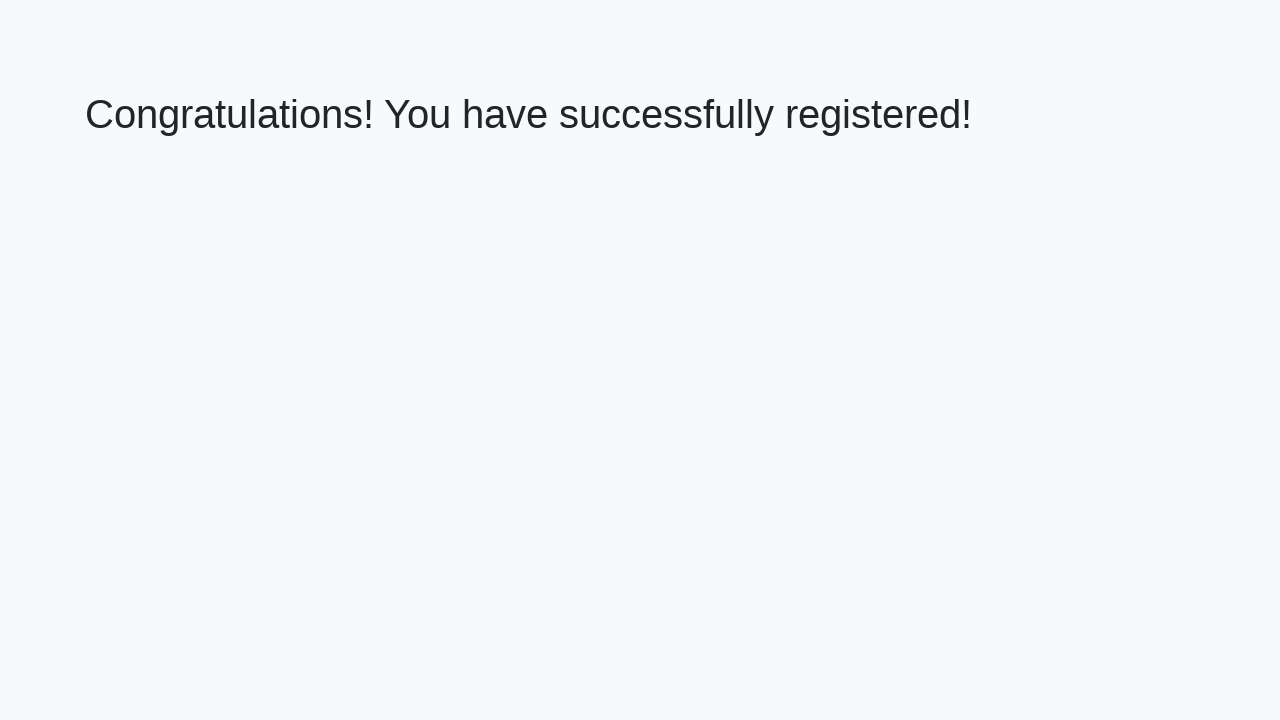

Registration successful - result page loaded with heading
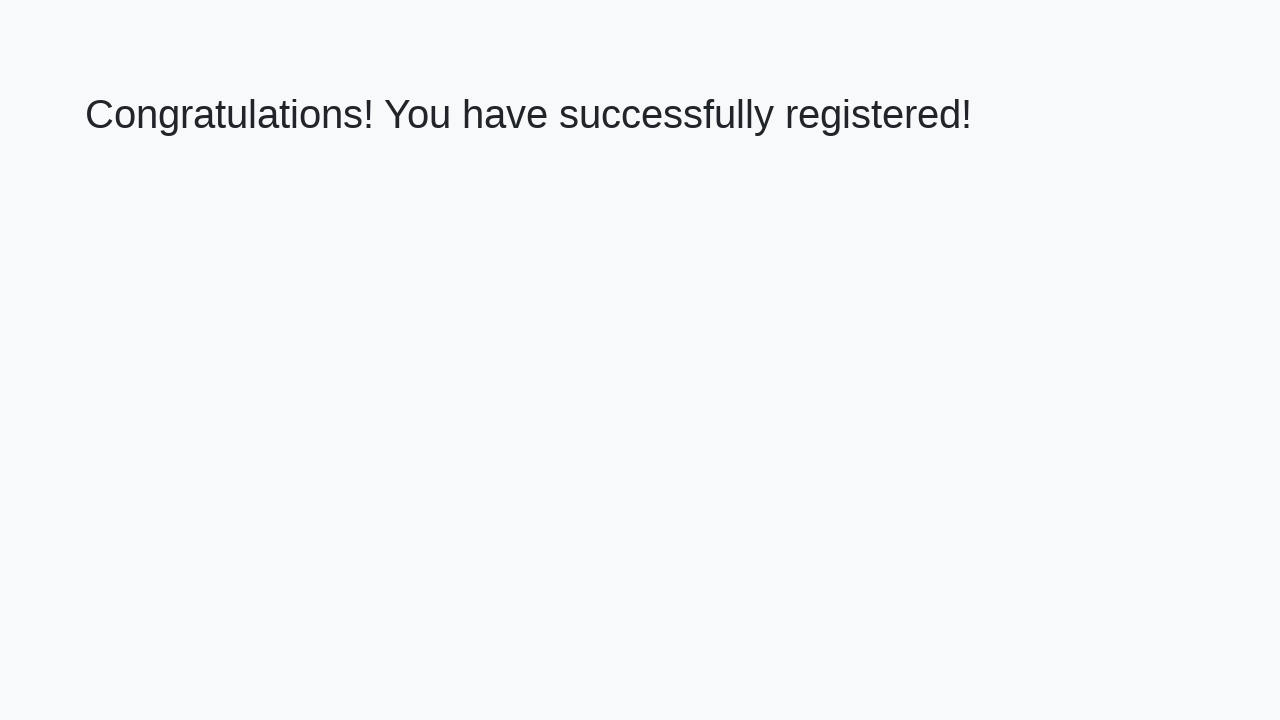

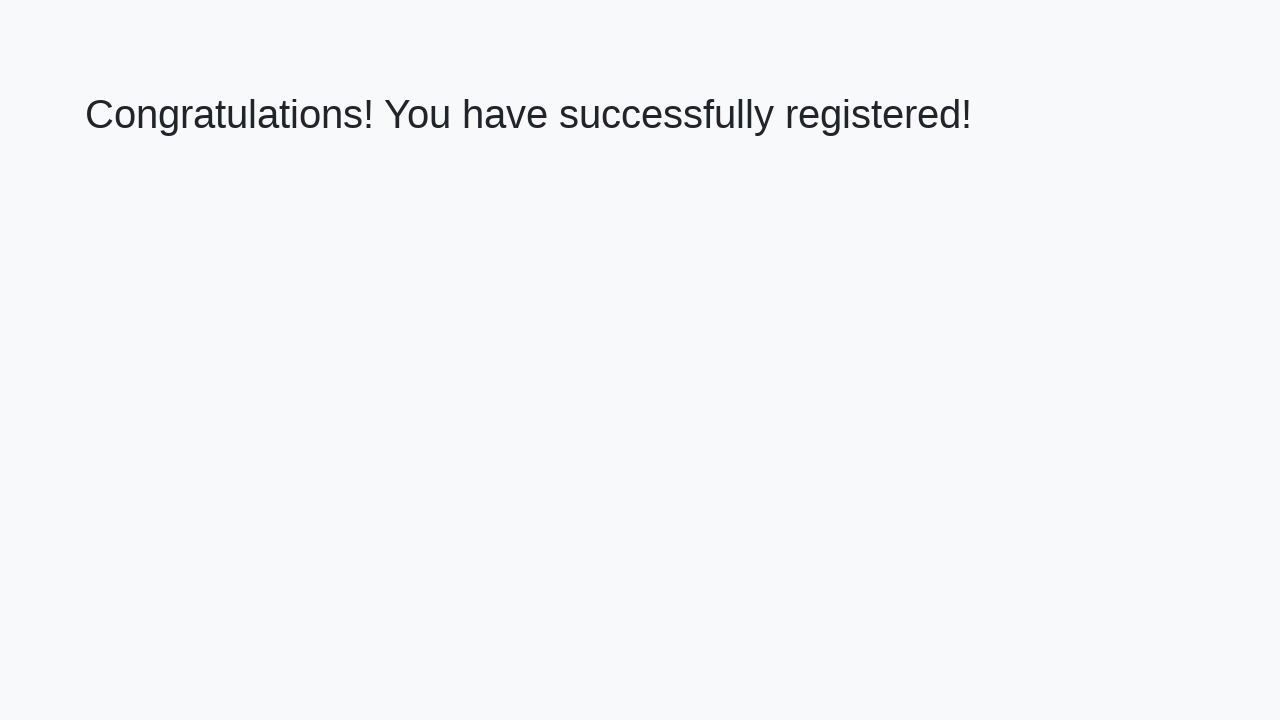